Tests window handling by clicking a link that opens a new window, switching between windows, and verifying content in both windows

Starting URL: https://the-internet.herokuapp.com/windows

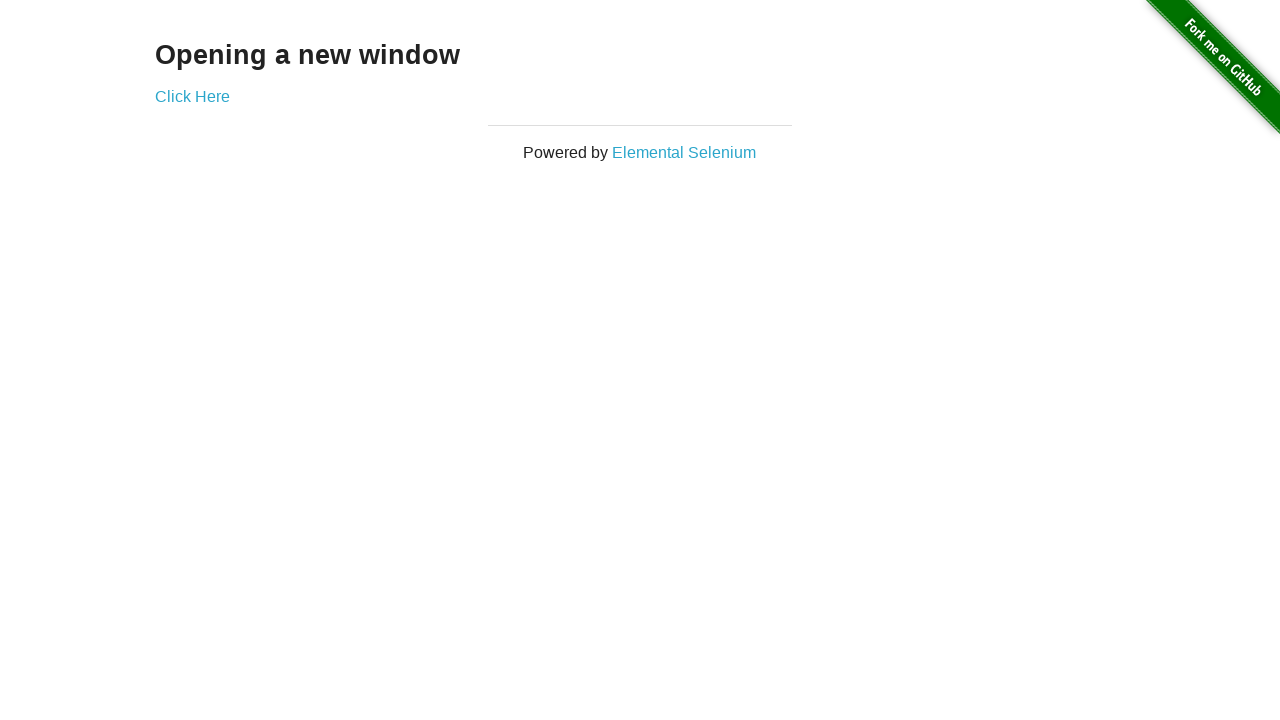

Clicked 'Click Here' link to open new window at (192, 96) on a:text('Click Here')
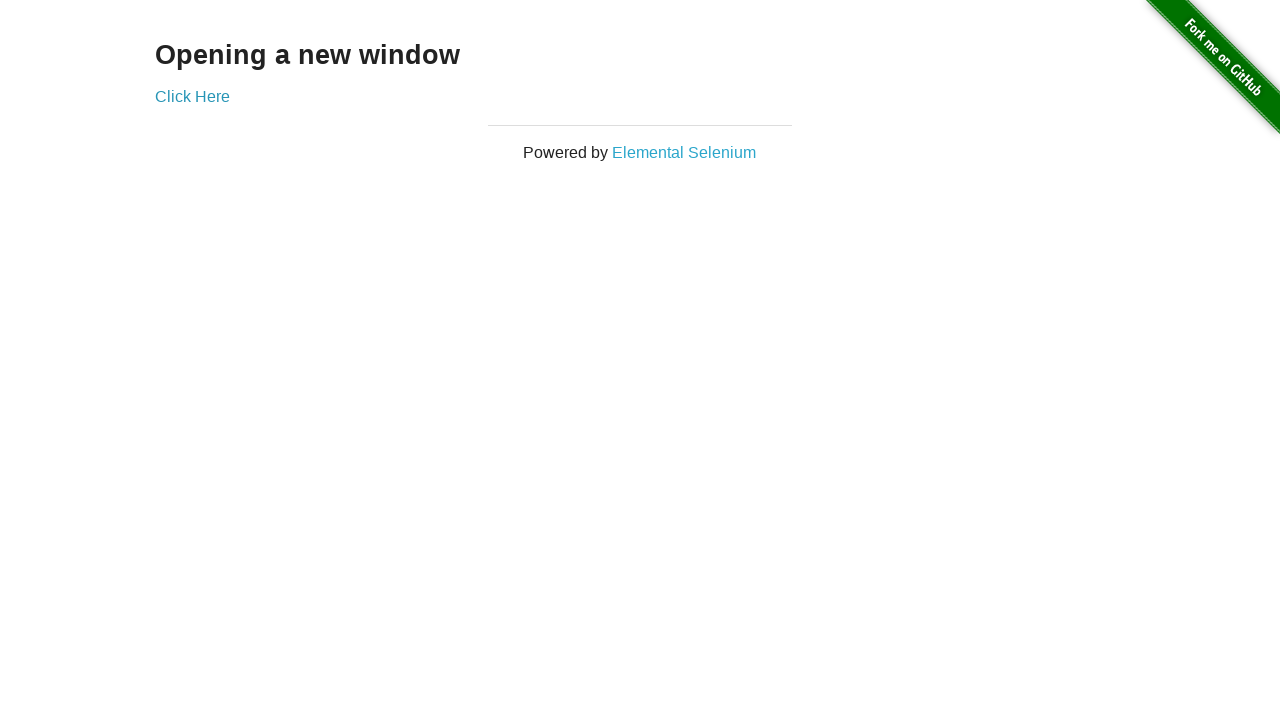

New window/page opened and captured
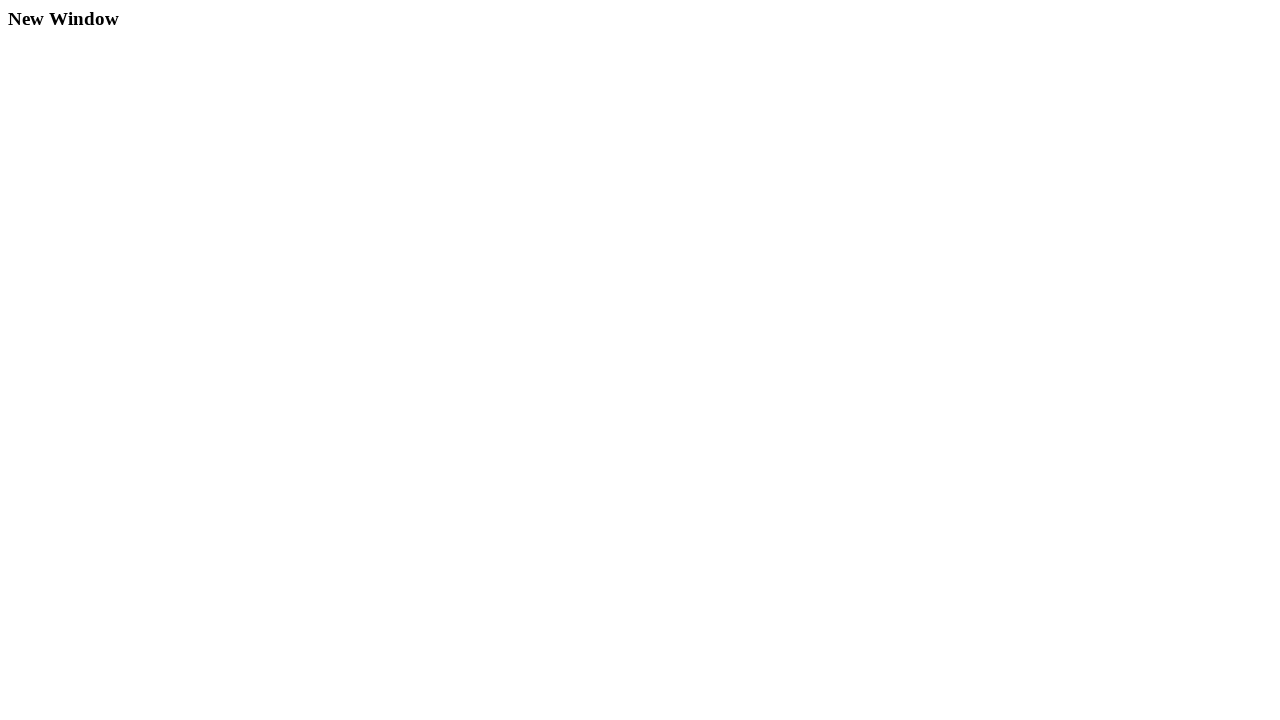

Retrieved heading text from new window: 'New Window'
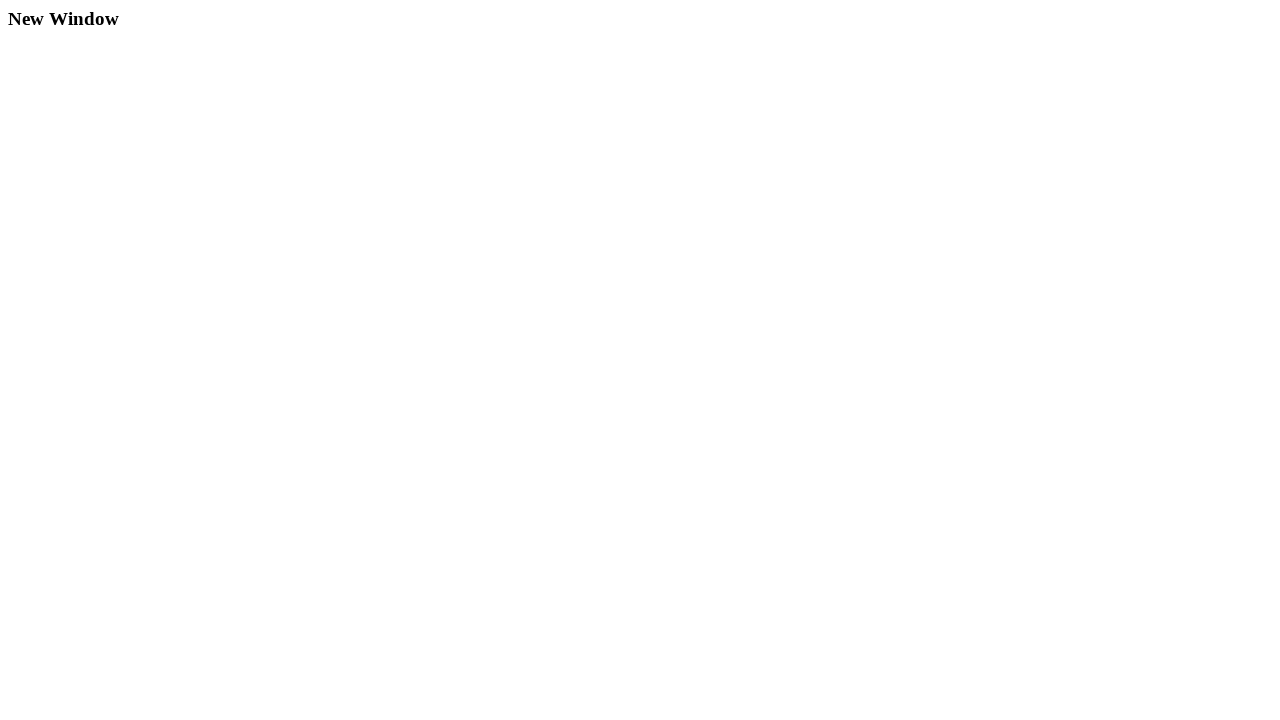

Printed new window heading: New Window
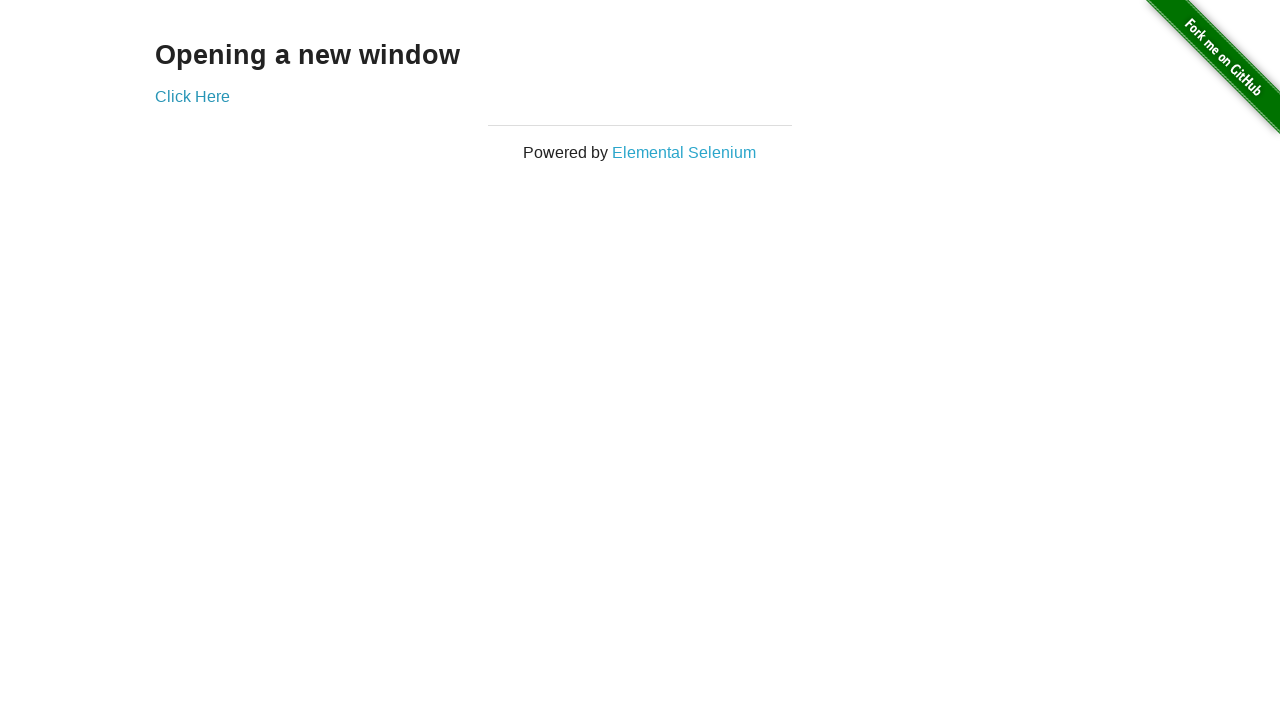

Verified original window contains 'Opening a new window' heading
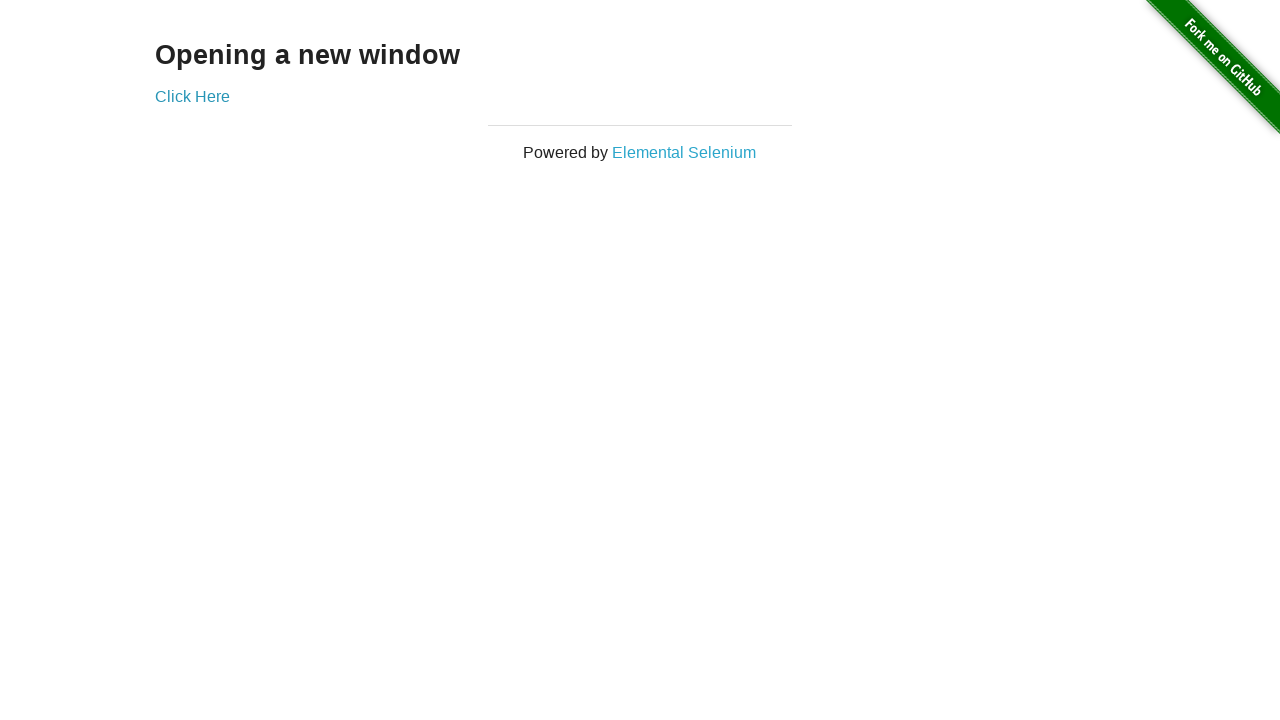

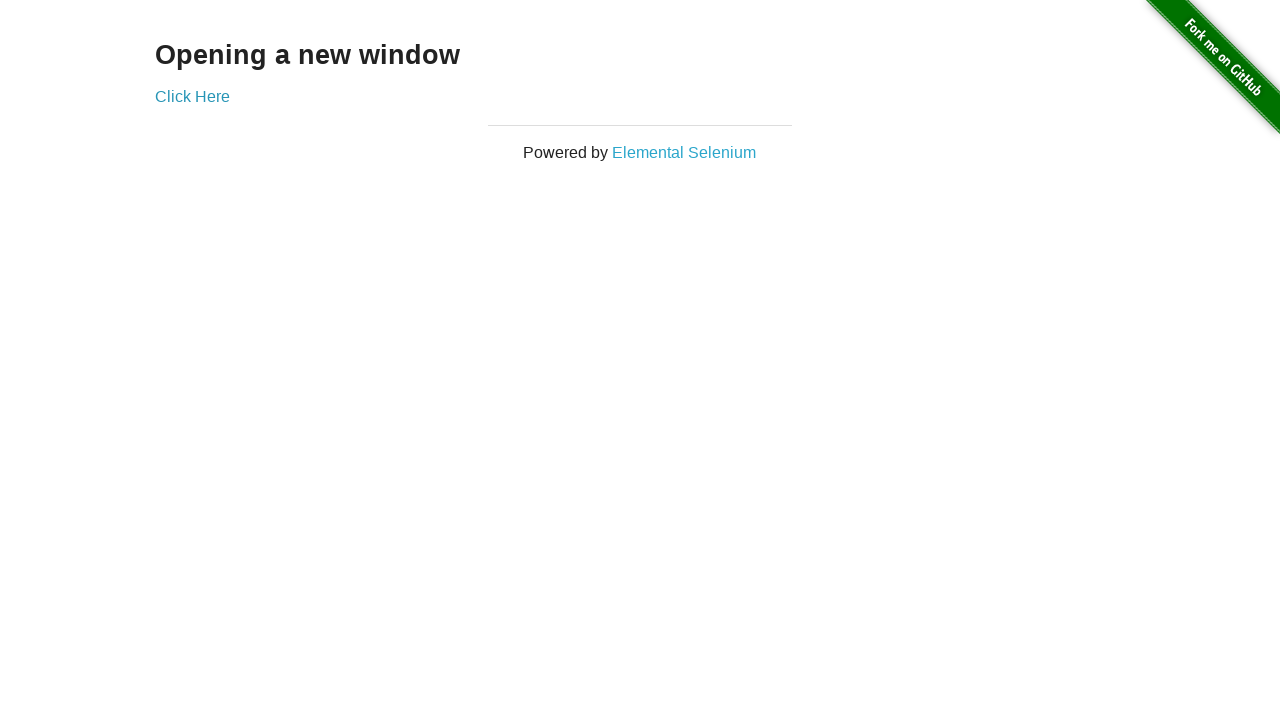